Tests the click functionality on a button element using Actions API to simulate mouse hover and click

Starting URL: https://demoqa.com/buttons

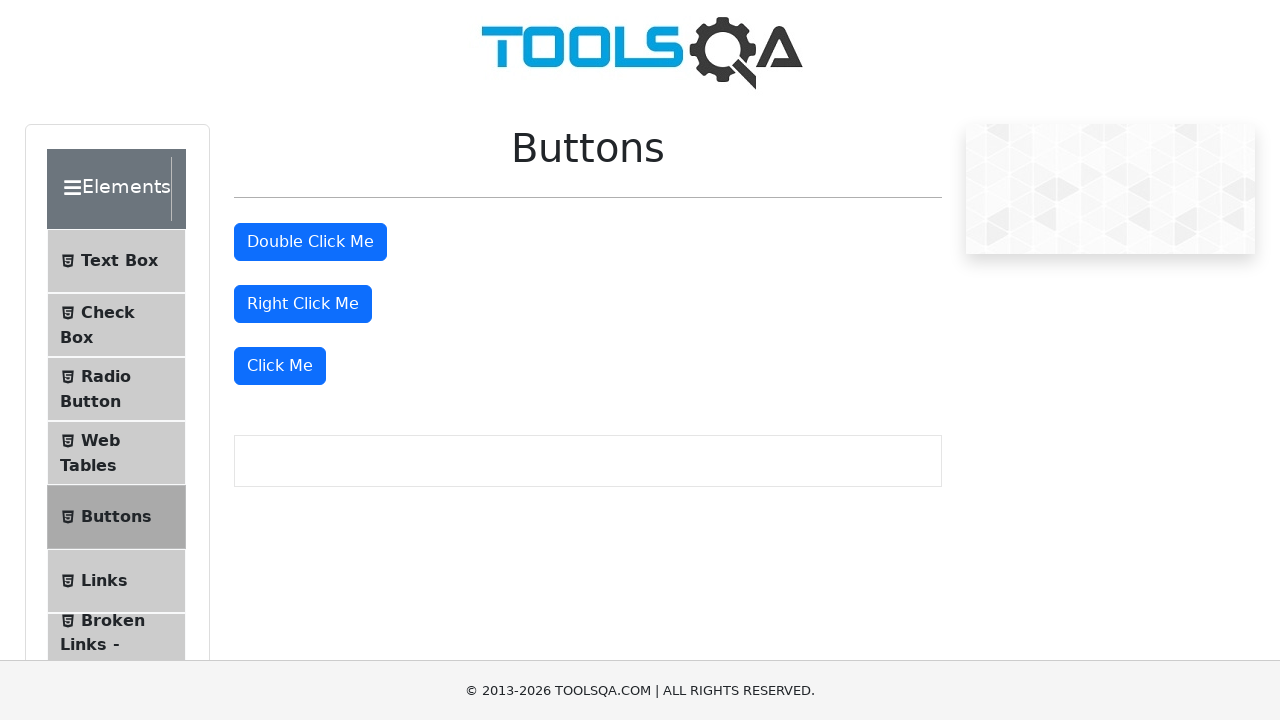

Located the 'Click Me' button using XPath selector
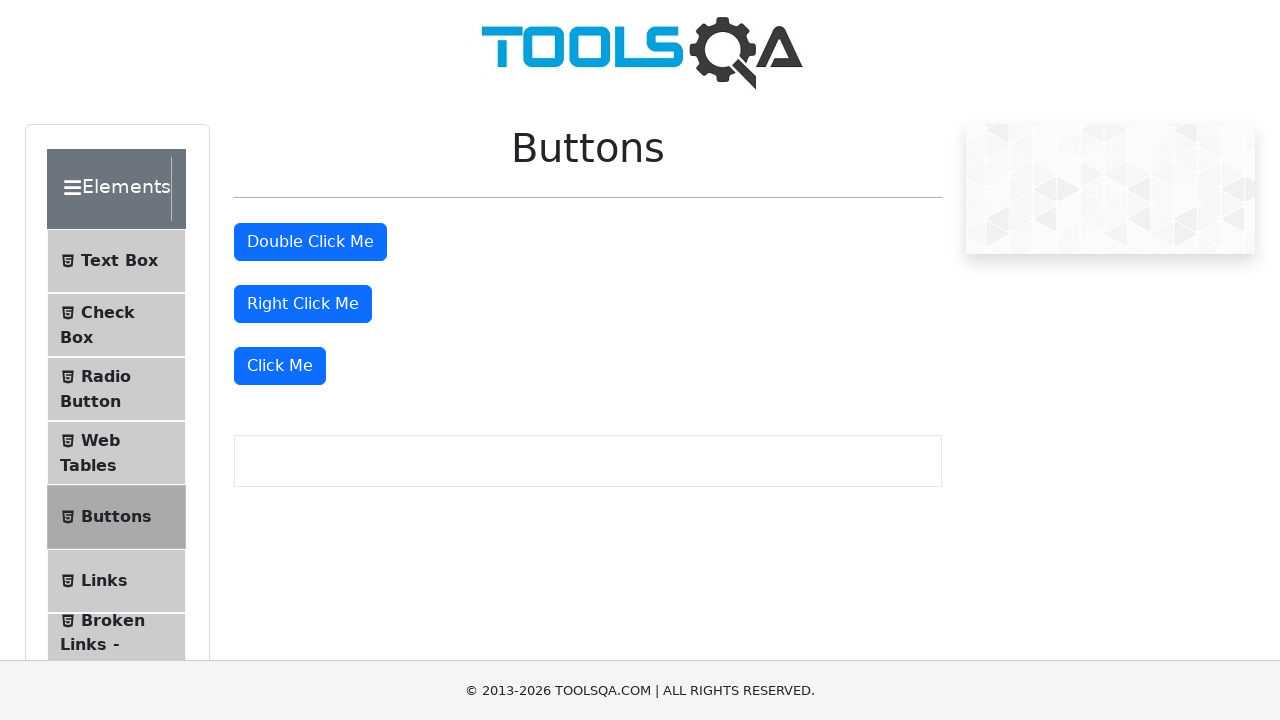

Hovered over the 'Click Me' button at (280, 366) on xpath=//button[text()='Click Me']
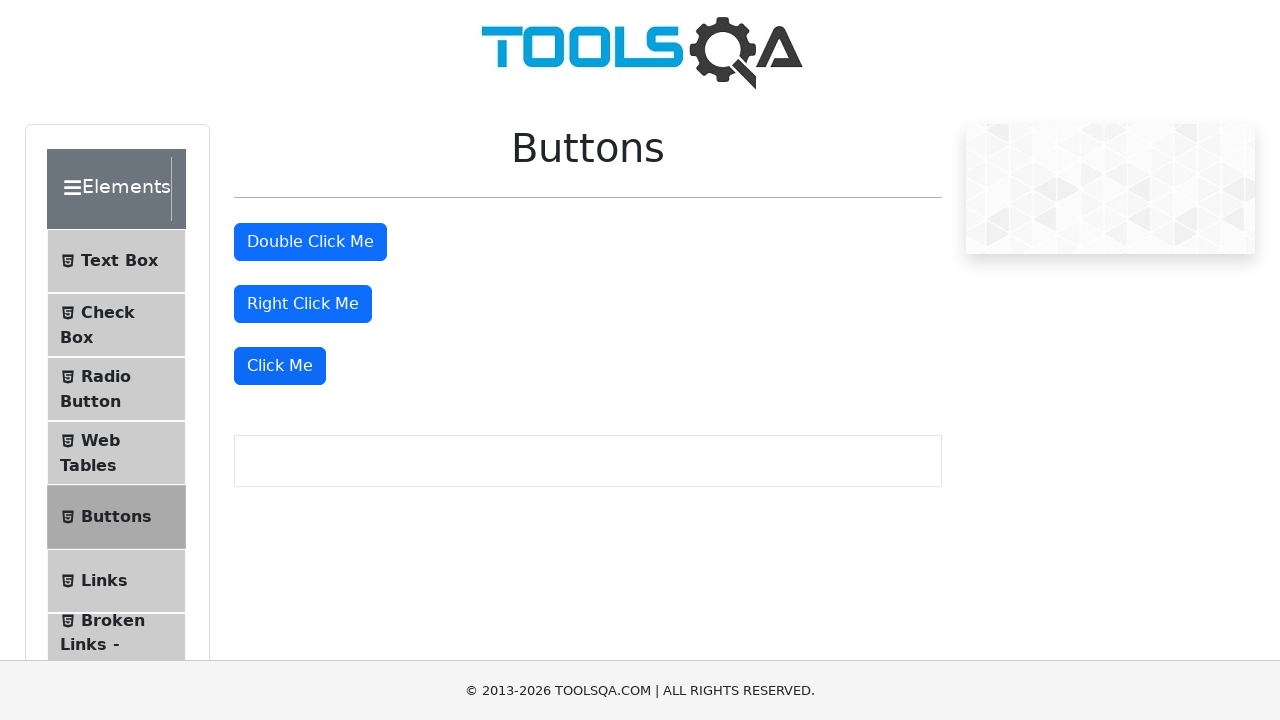

Clicked the 'Click Me' button to test click functionality at (280, 366) on xpath=//button[text()='Click Me']
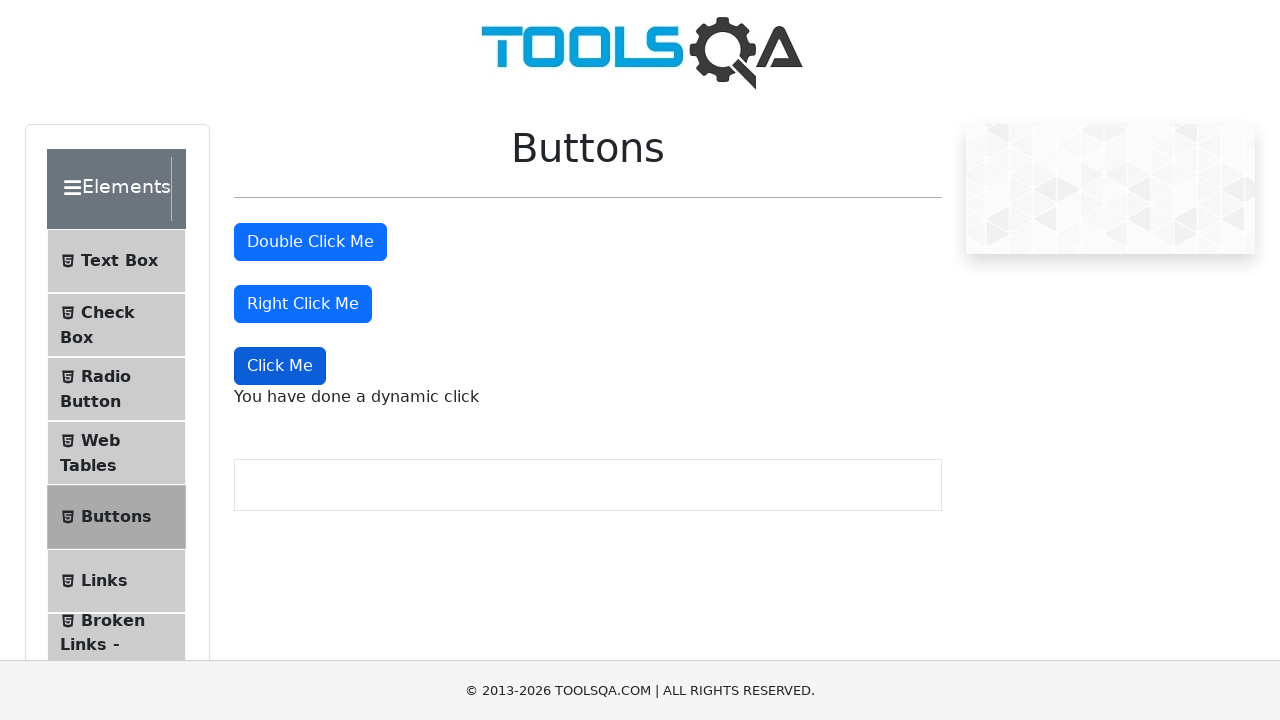

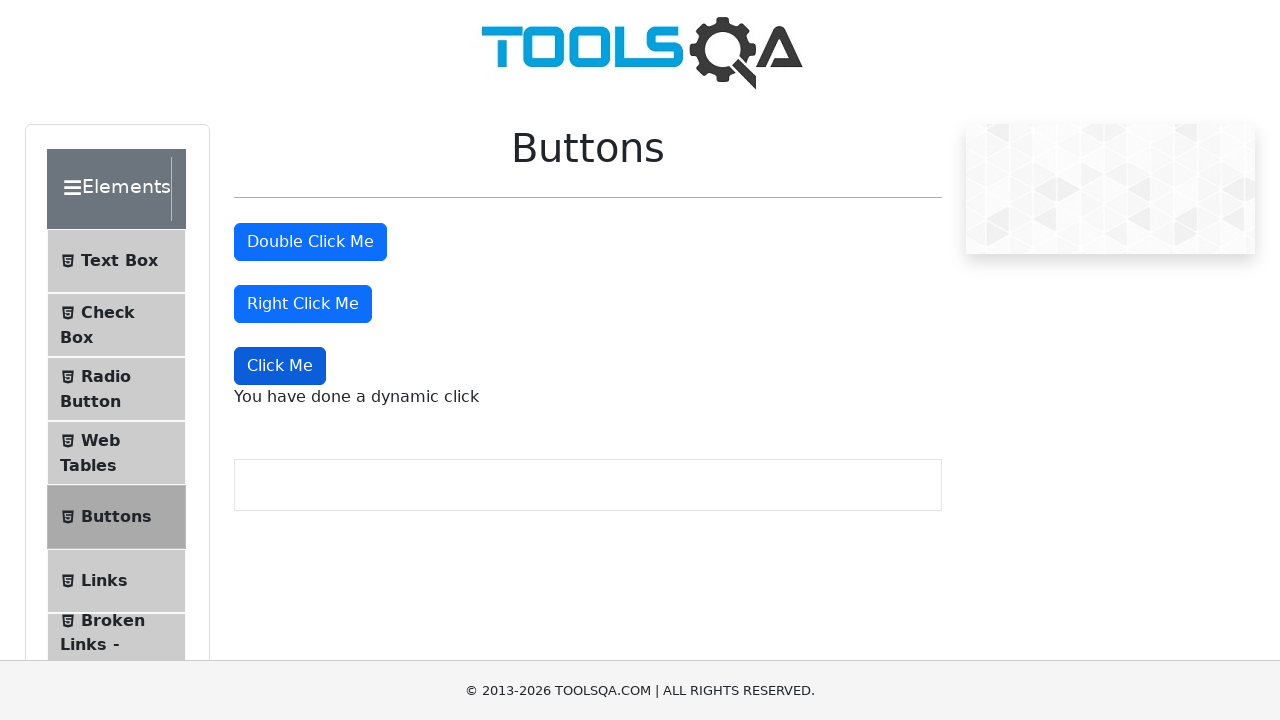